Tests drag and drop functionality by dragging an element and dropping it onto a target element within an iframe on jQuery UI demo site.

Starting URL: https://jqueryui.com/droppable/

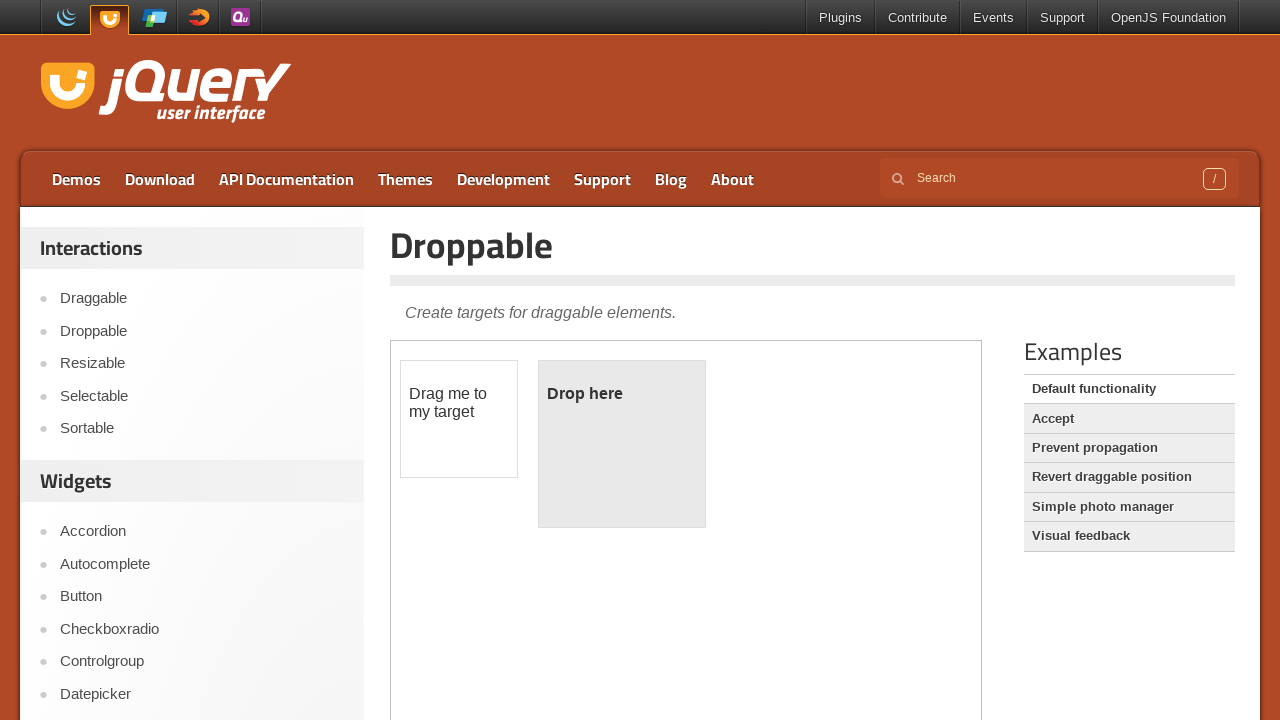

Located the demo iframe
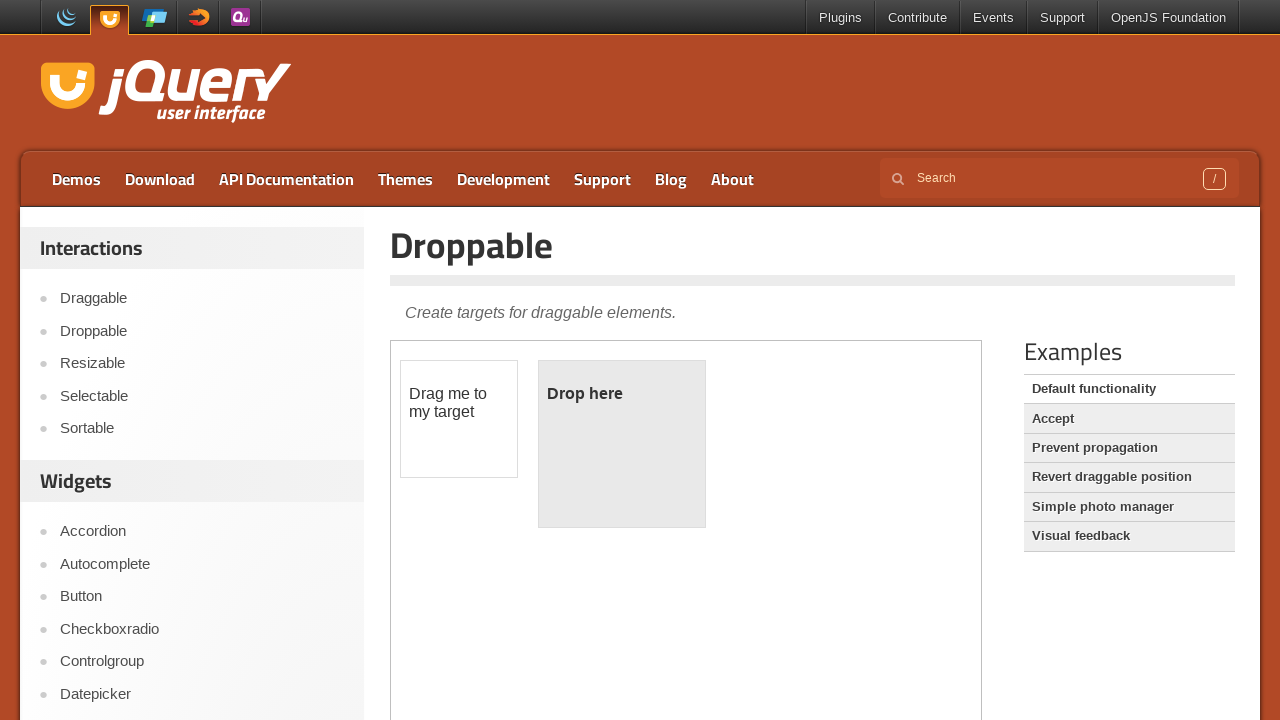

Draggable element loaded in iframe
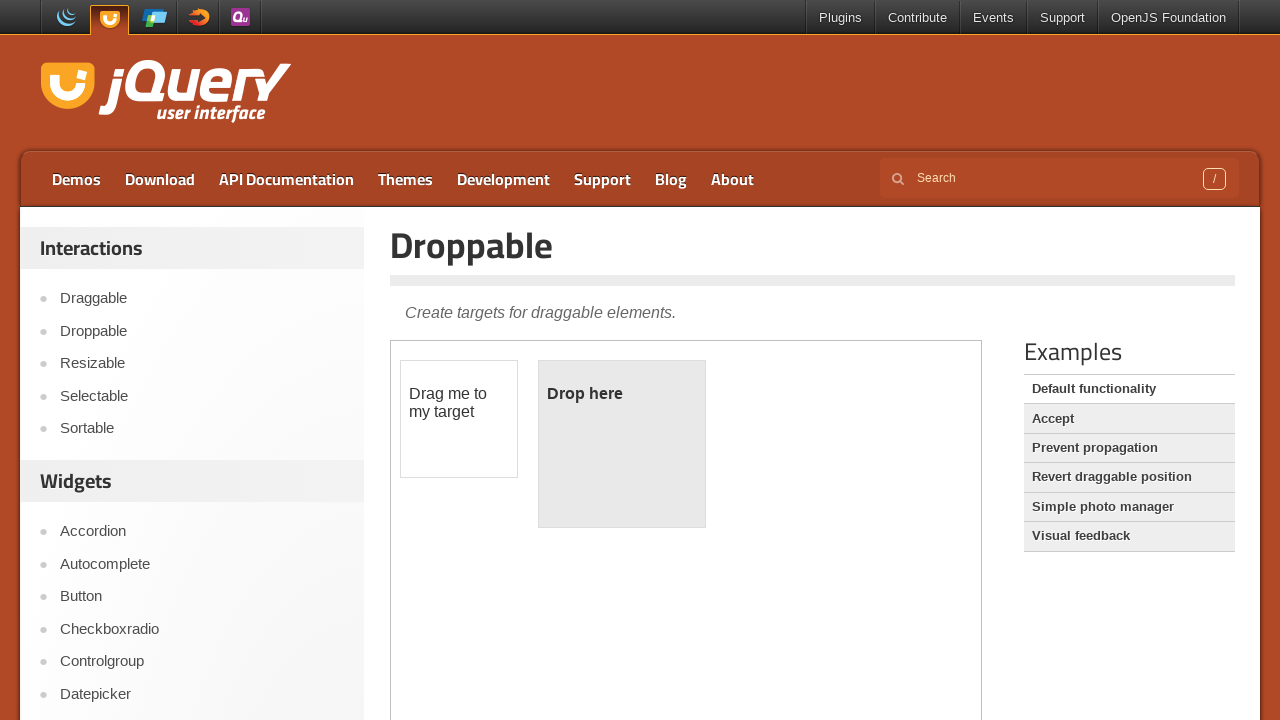

Droppable target element loaded in iframe
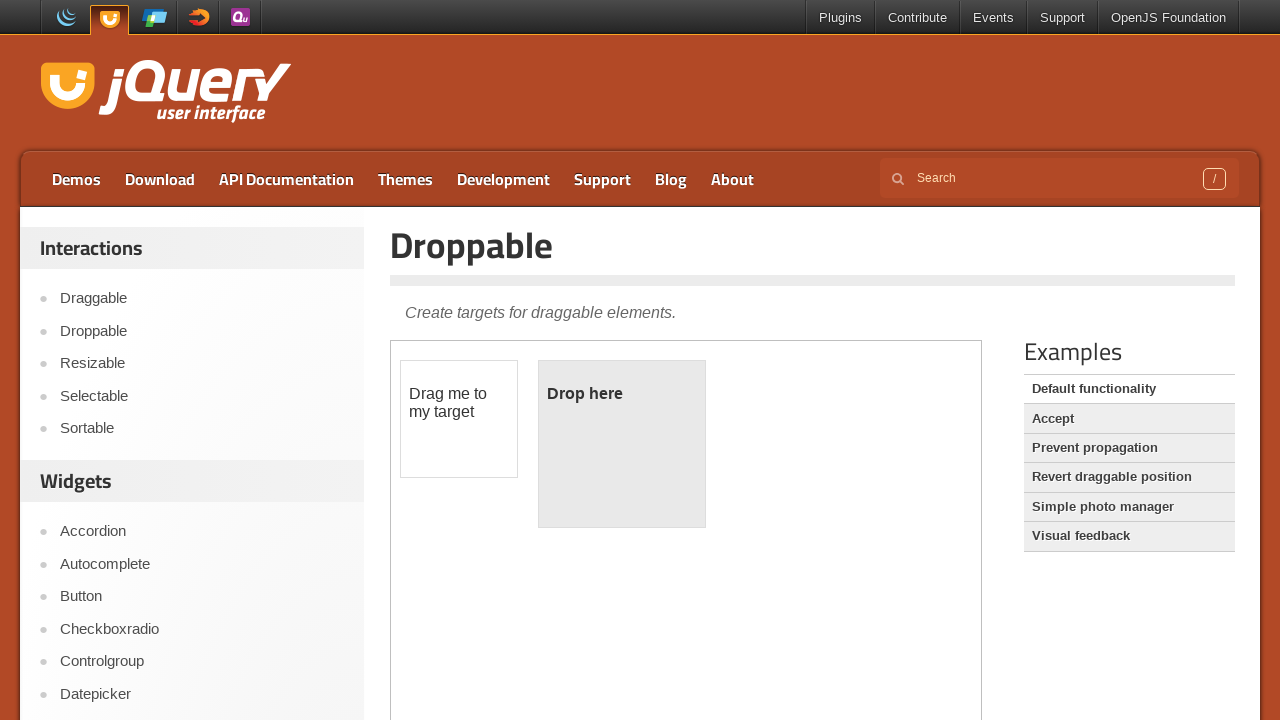

Retrieved reference to draggable element
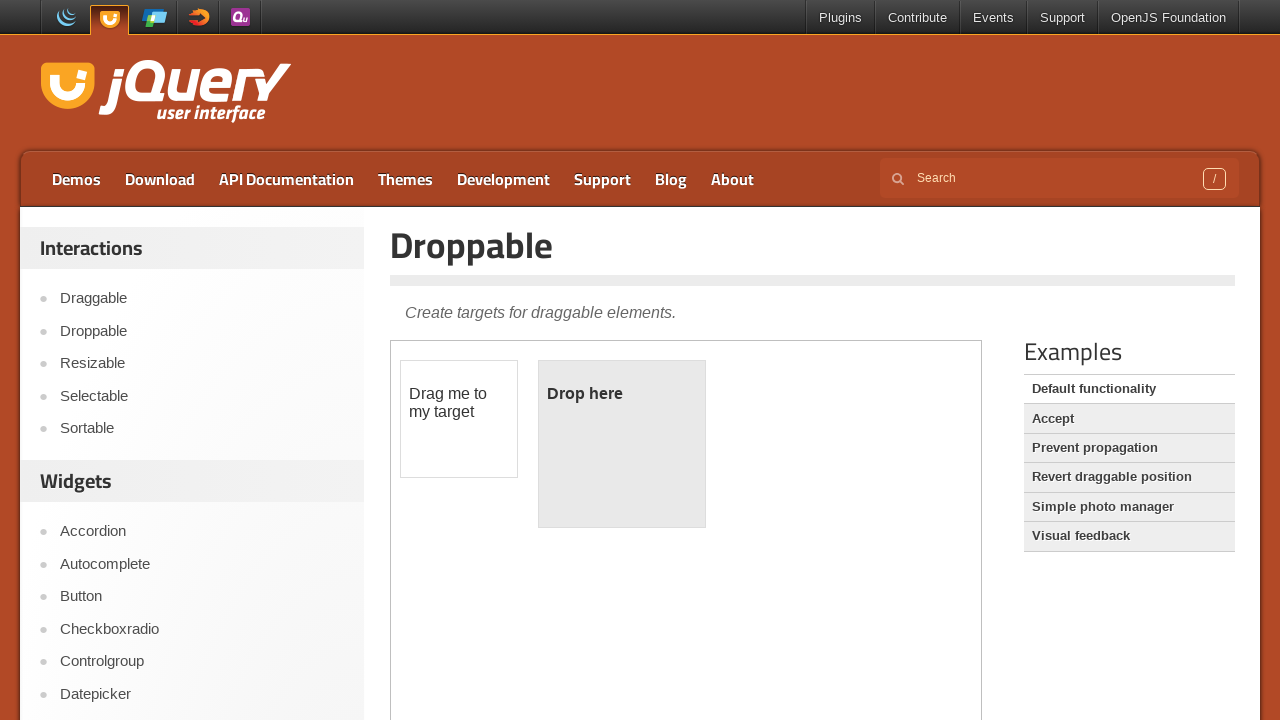

Retrieved reference to droppable target element
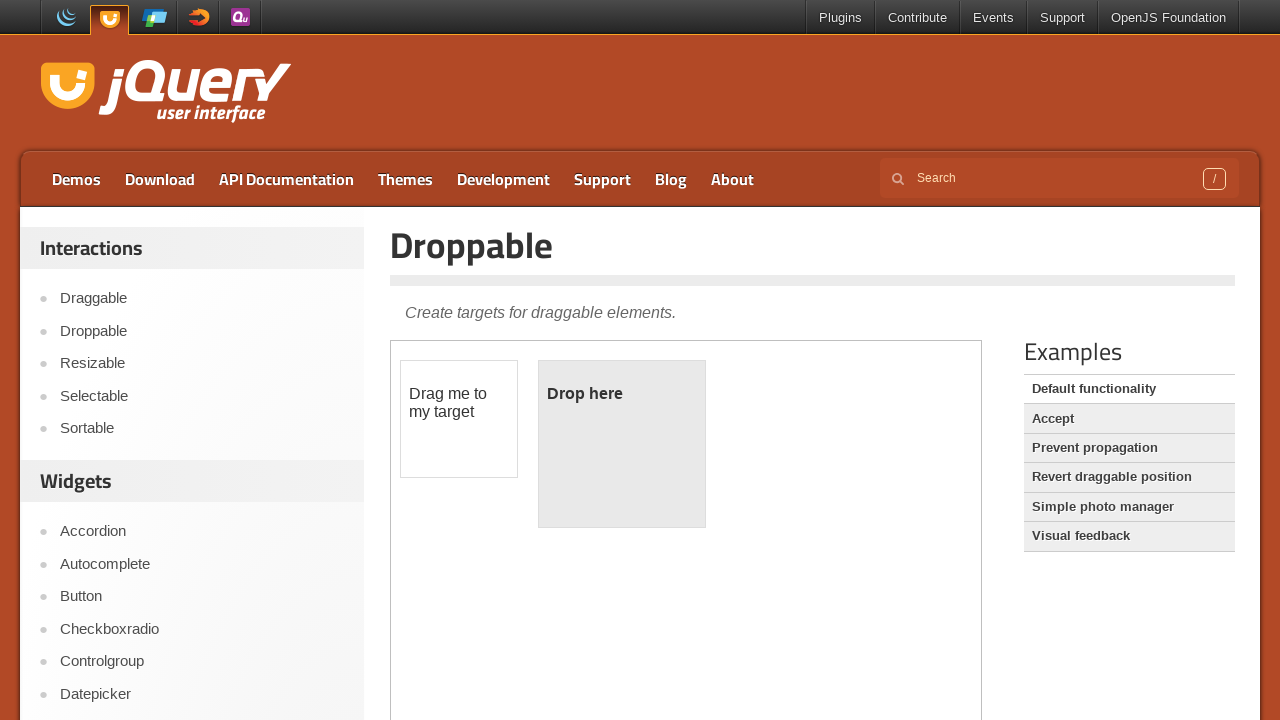

Dragged element to target and dropped it at (622, 444)
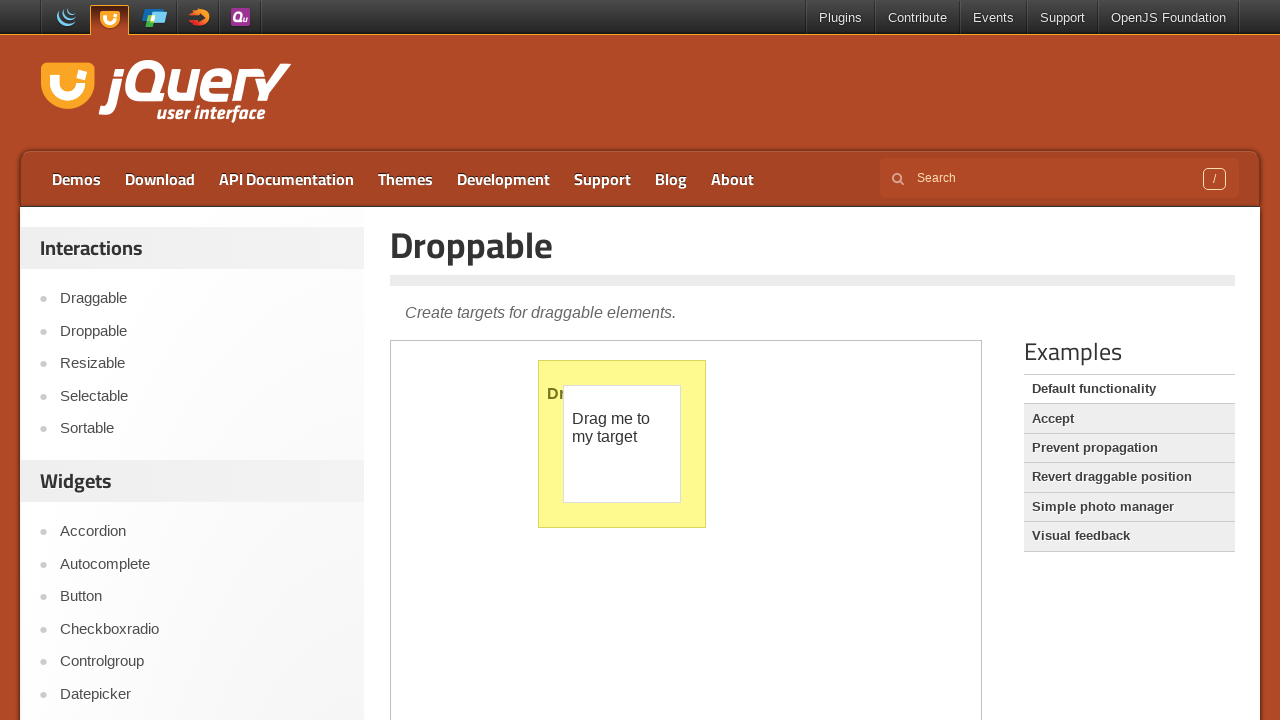

Waited for drag and drop action to complete
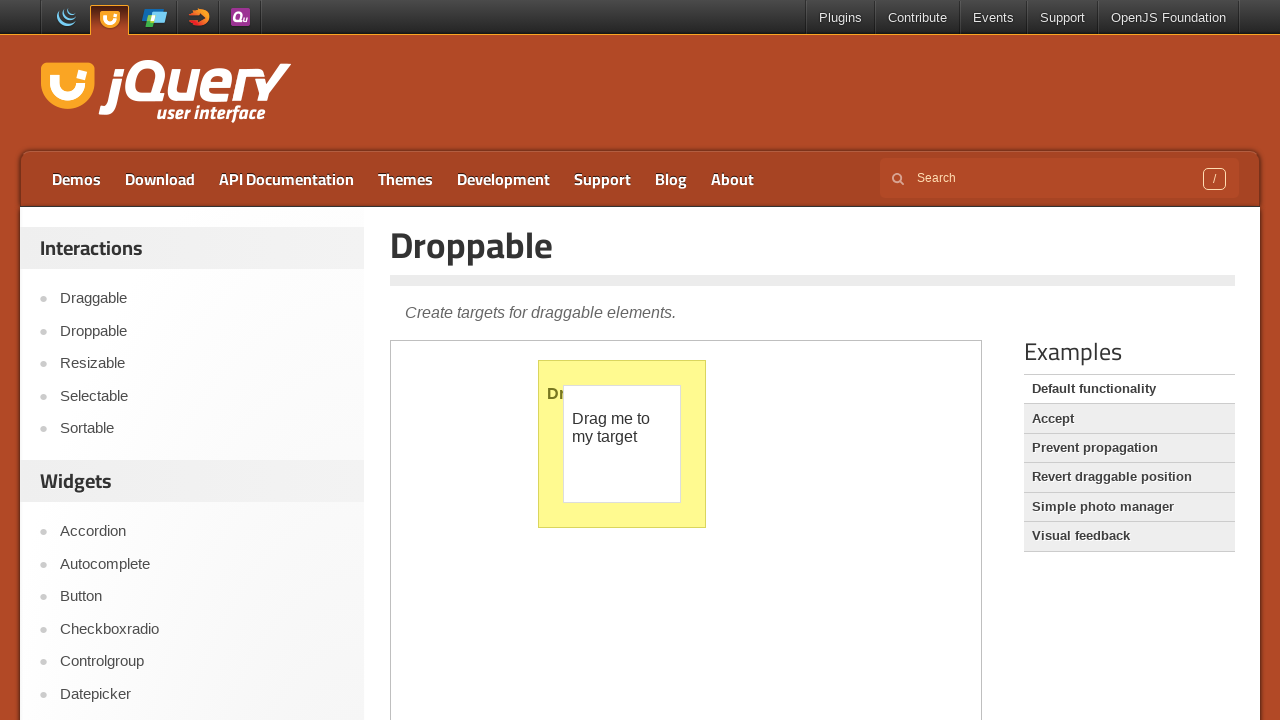

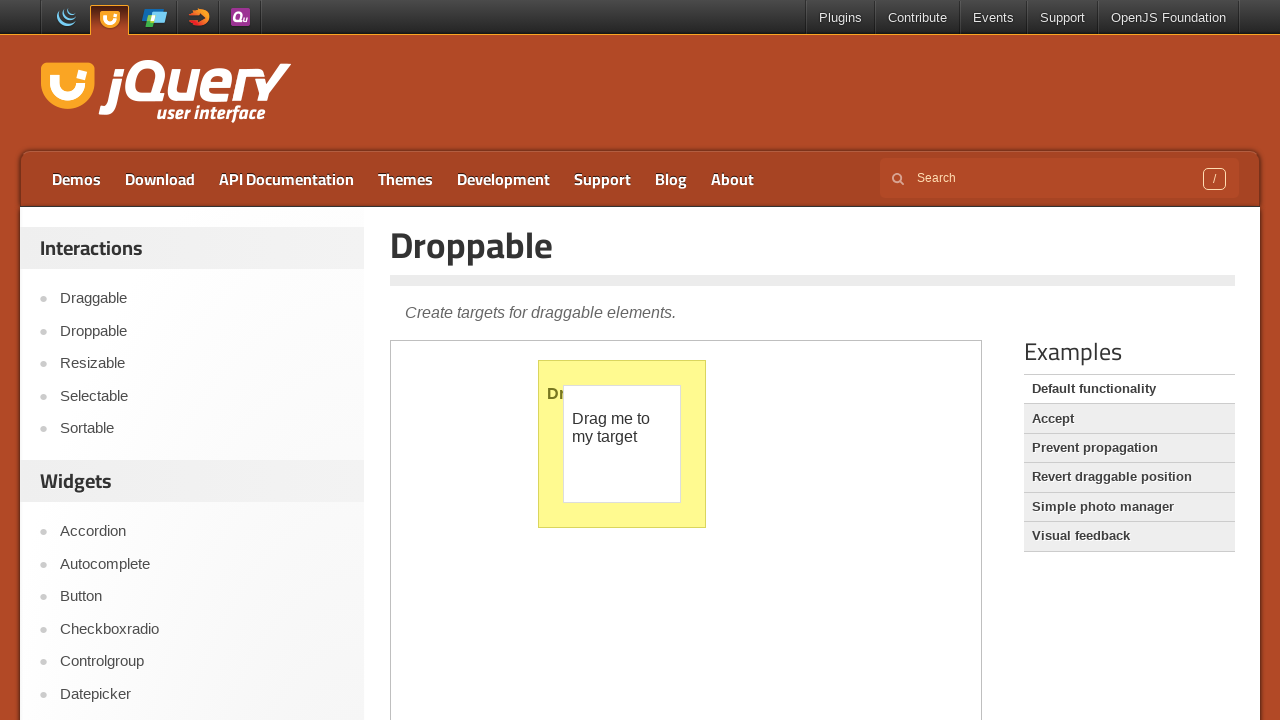